Searches for PV252 course on is.muni.cz by clicking the search icon, entering the course code, and navigating to the course page

Starting URL: https://is.muni.cz/

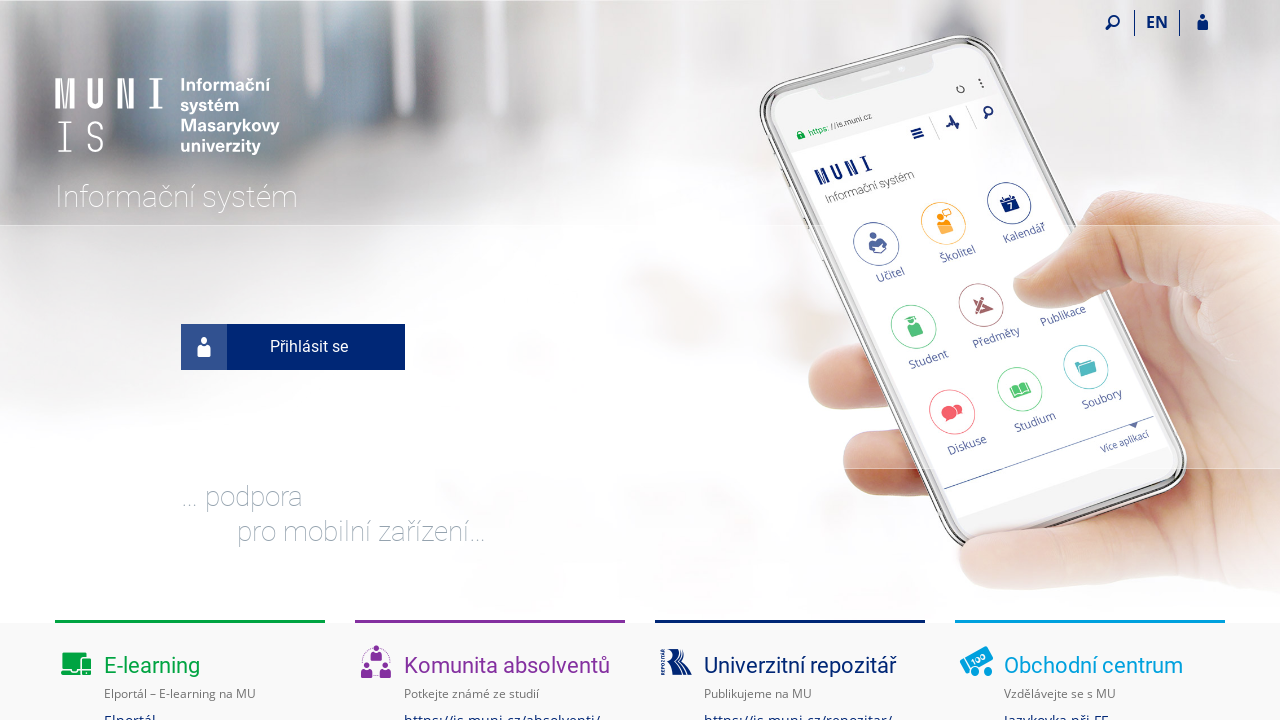

Search icon became visible
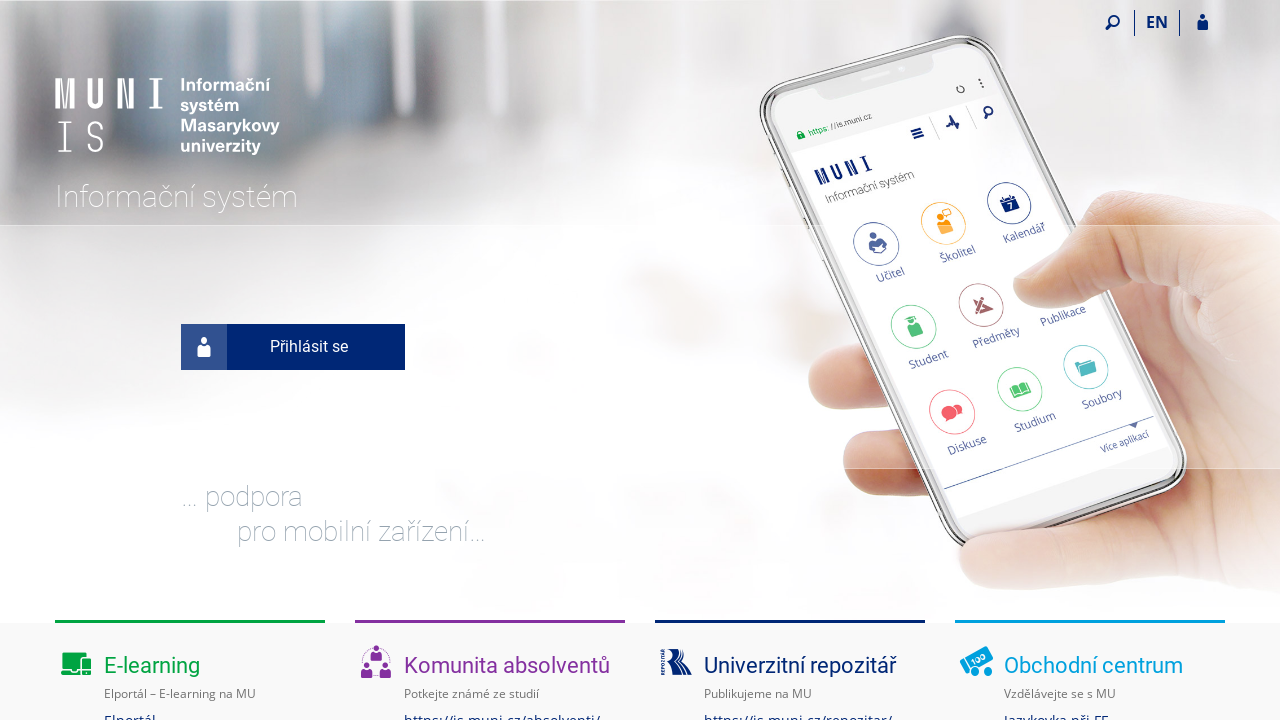

Clicked on the search icon at (1112, 21) on i.isi-lupa
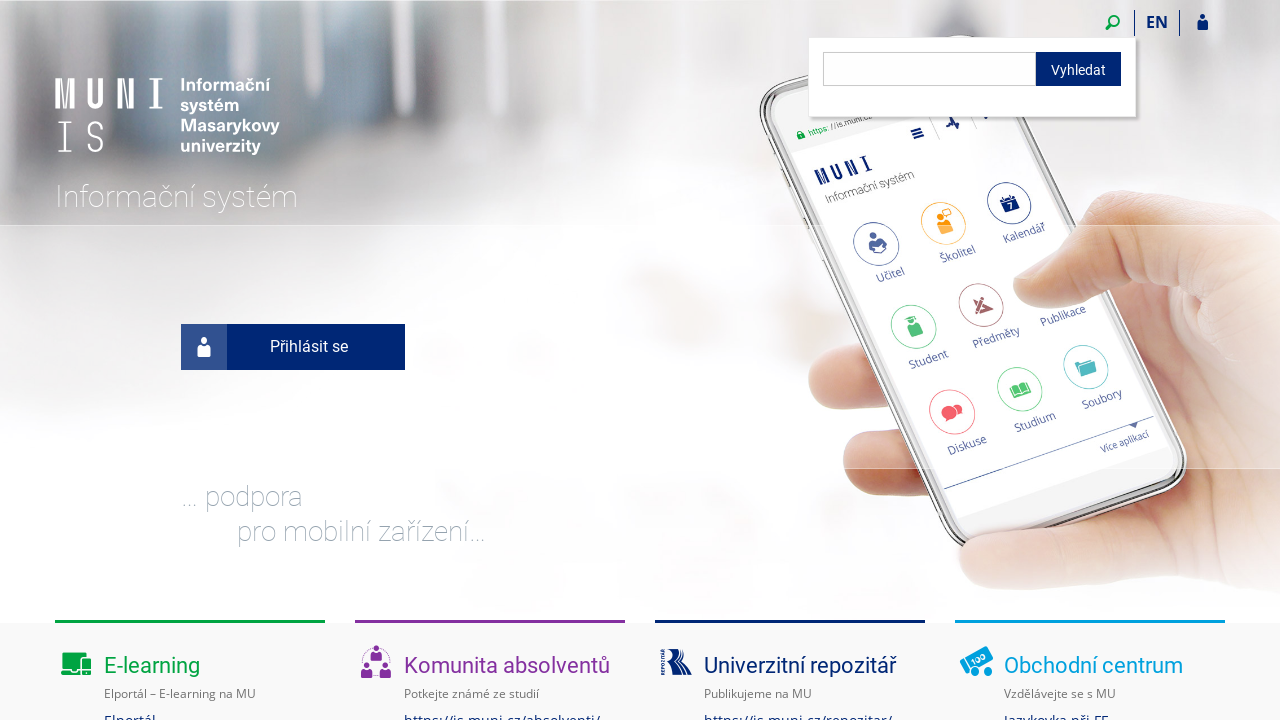

Search input field became visible
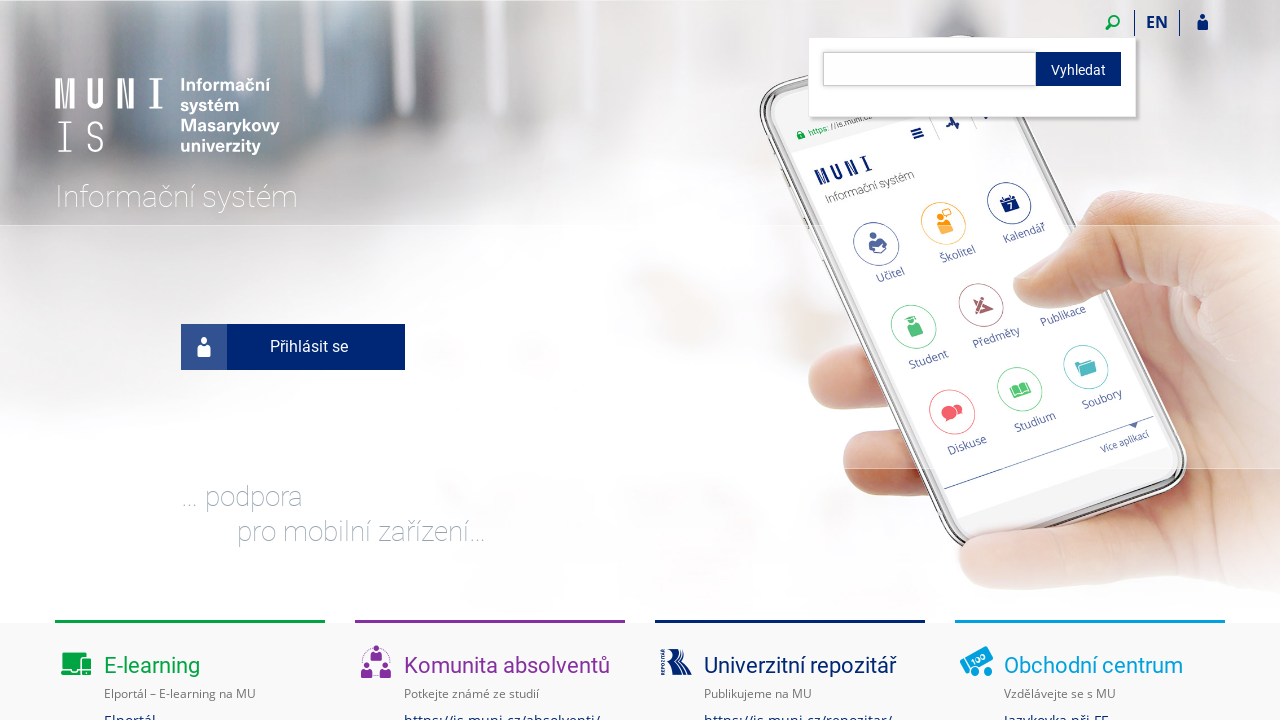

Entered 'PV252' in the search field on input.input-group-field.input_text
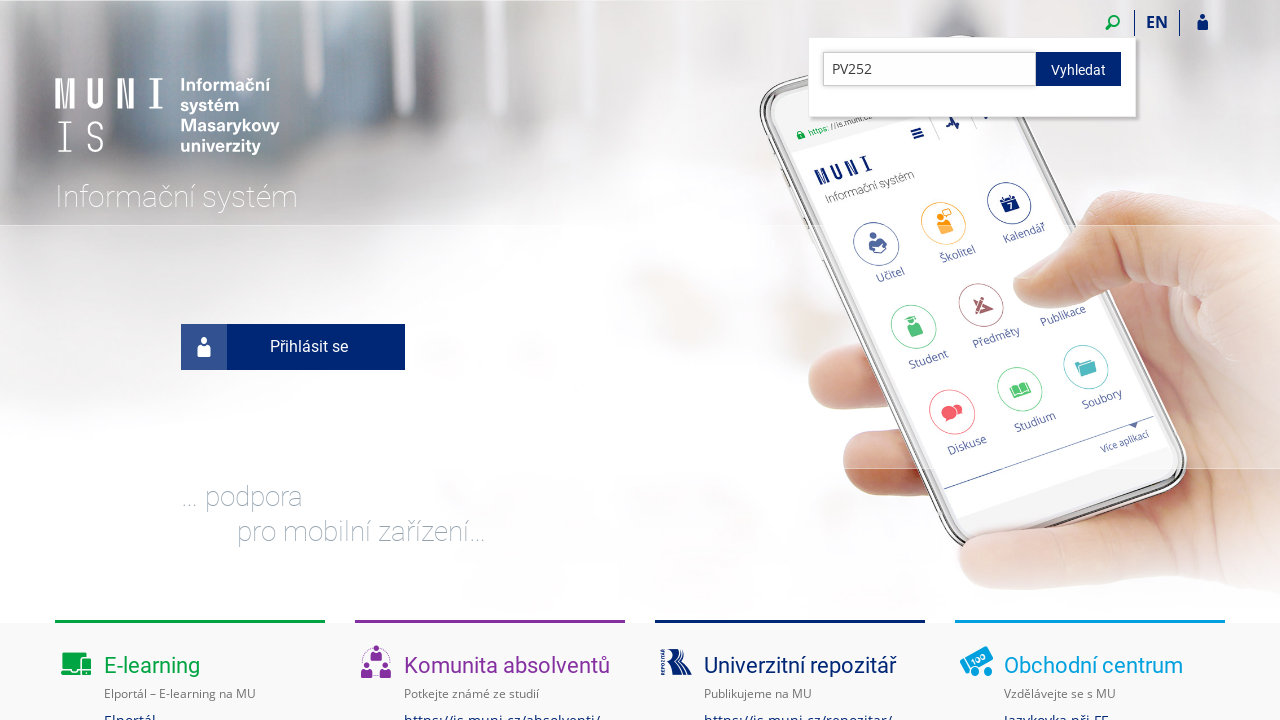

Pressed Enter to search for PV252 on input.input-group-field.input_text
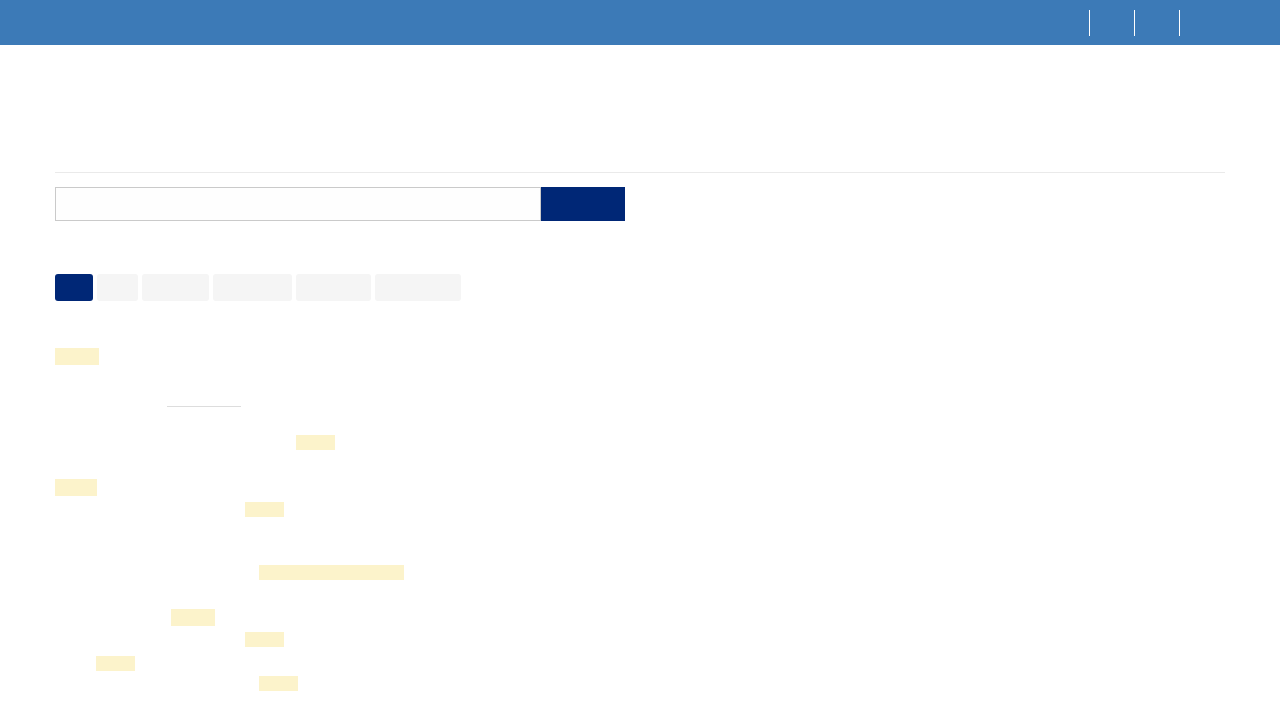

PV252 course link appeared in search results
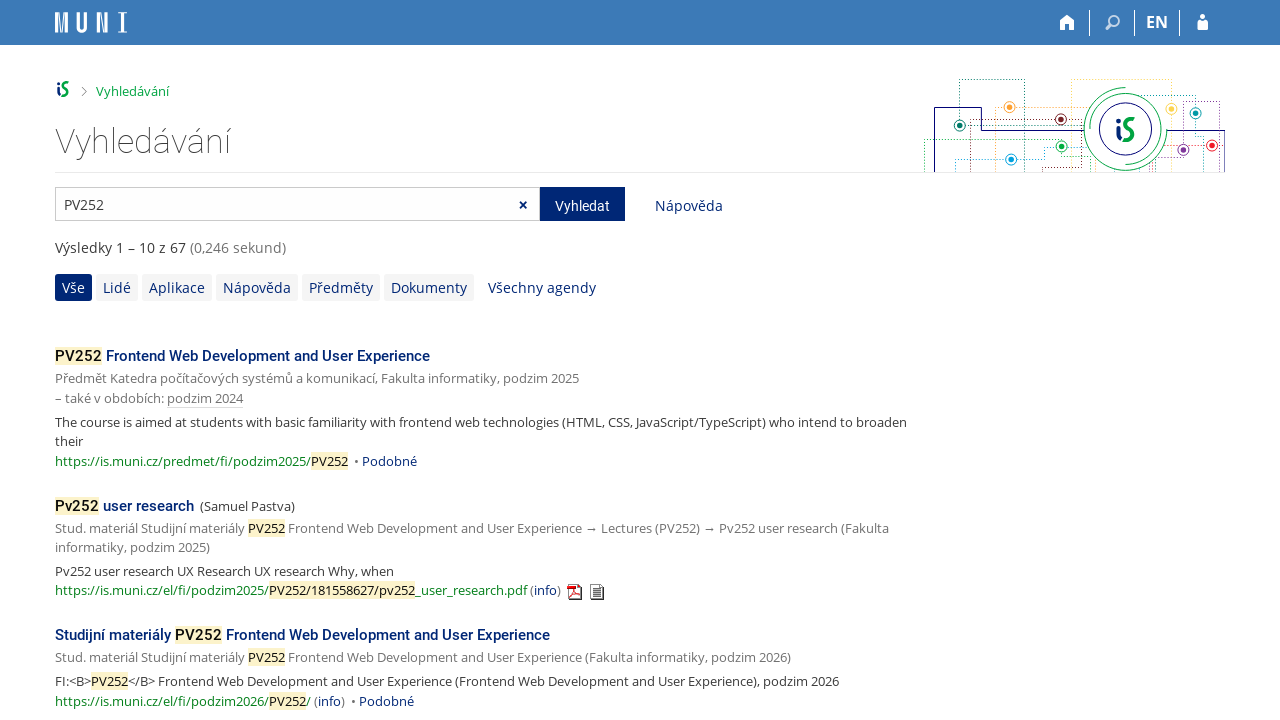

Clicked on PV252 course link at (205, 398) on a[href="/predmet/fi/podzim2024/PV252"]
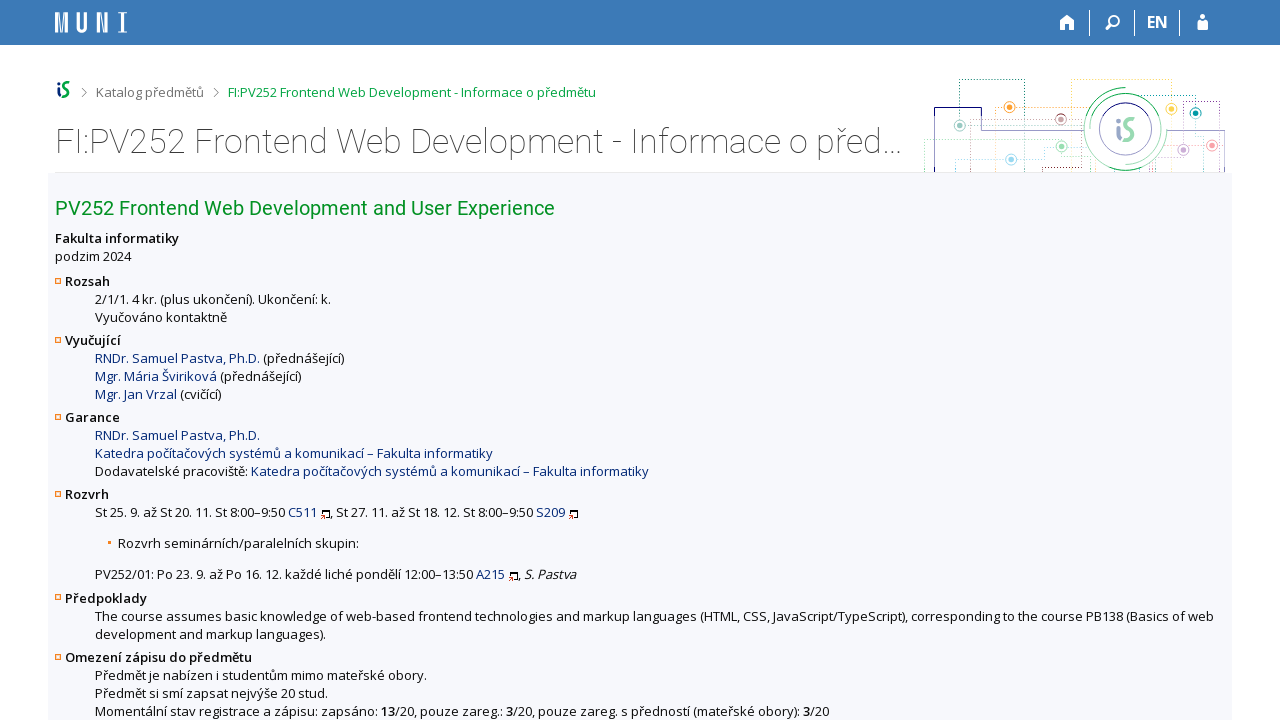

Course title 'PV252 Frontend Web Development and User Experience' is visible
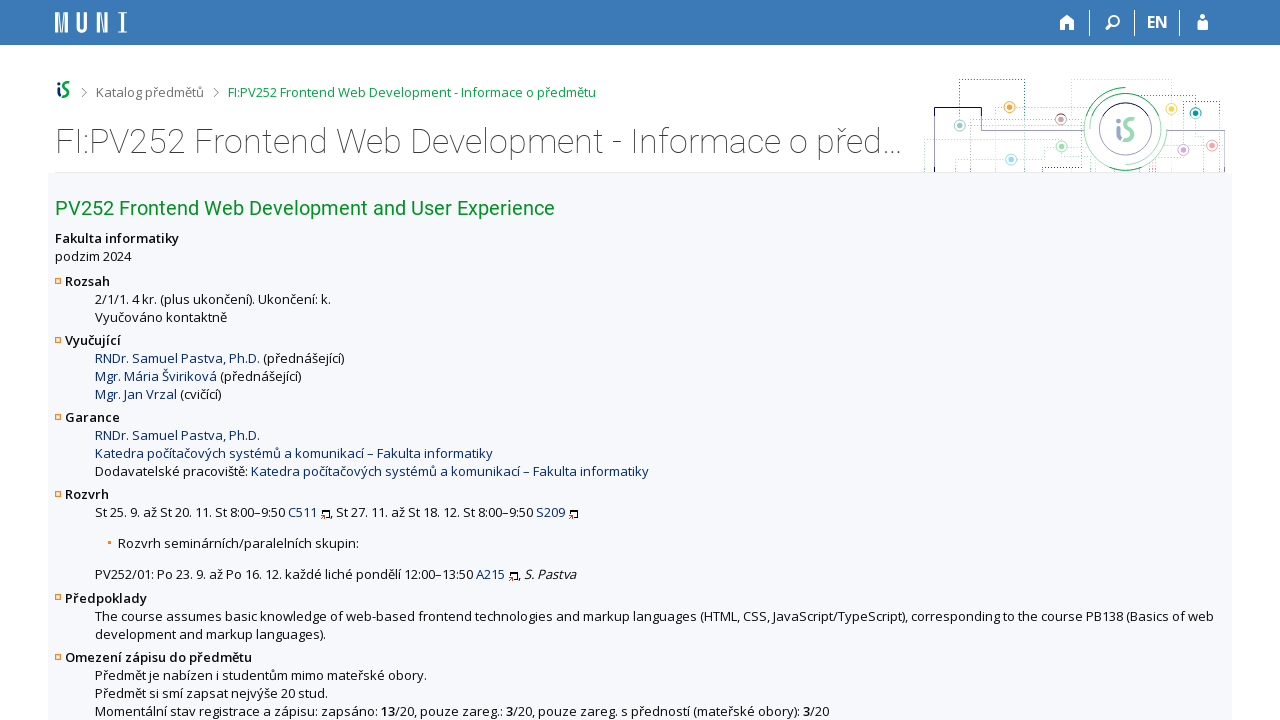

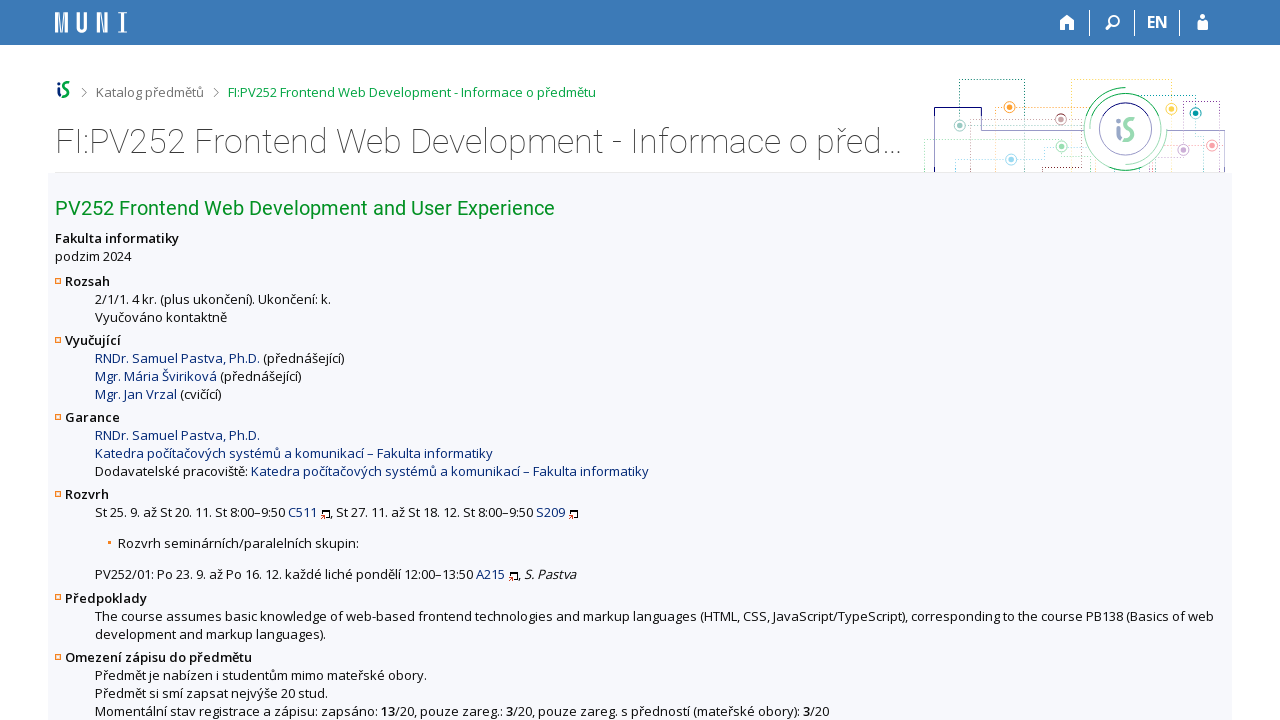